Tests dropdown functionality by navigating to the Dropdown page on the-internet.herokuapp.com and selecting an option from a dropdown menu using visible text selection.

Starting URL: https://the-internet.herokuapp.com/

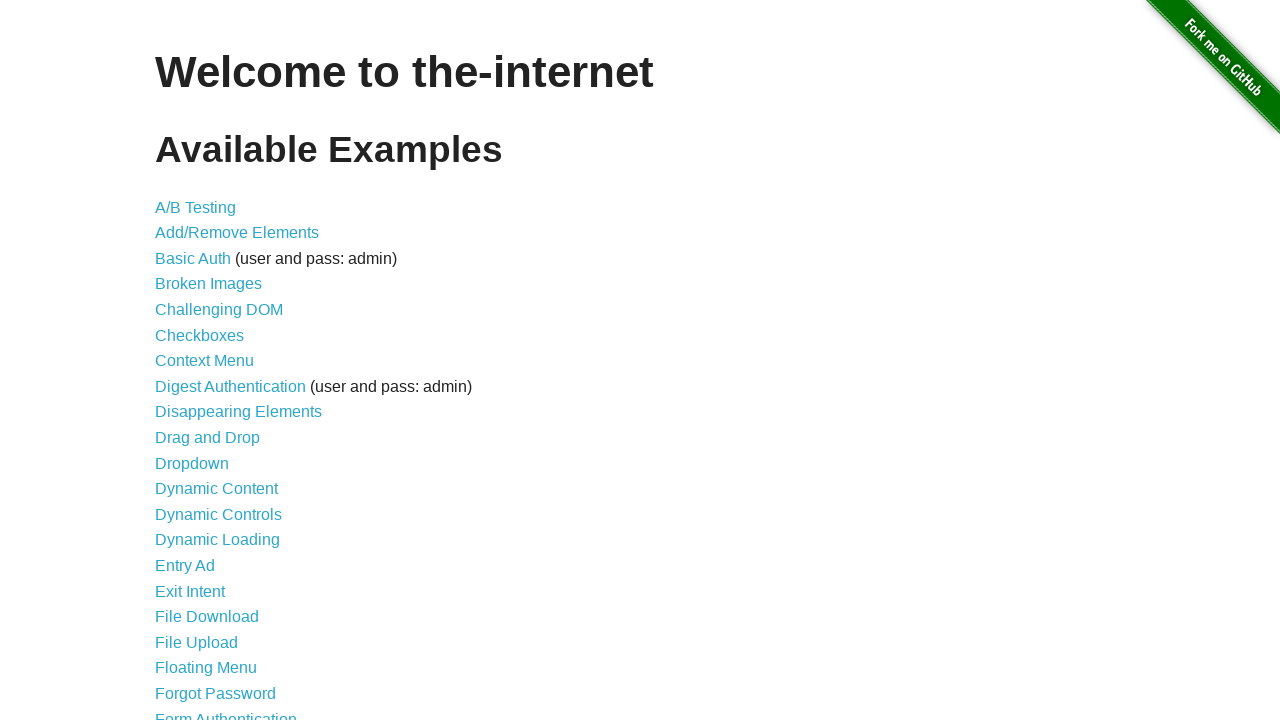

Clicked on the Dropdown link to navigate to the dropdown page at (192, 463) on xpath=//a[text()='Dropdown']
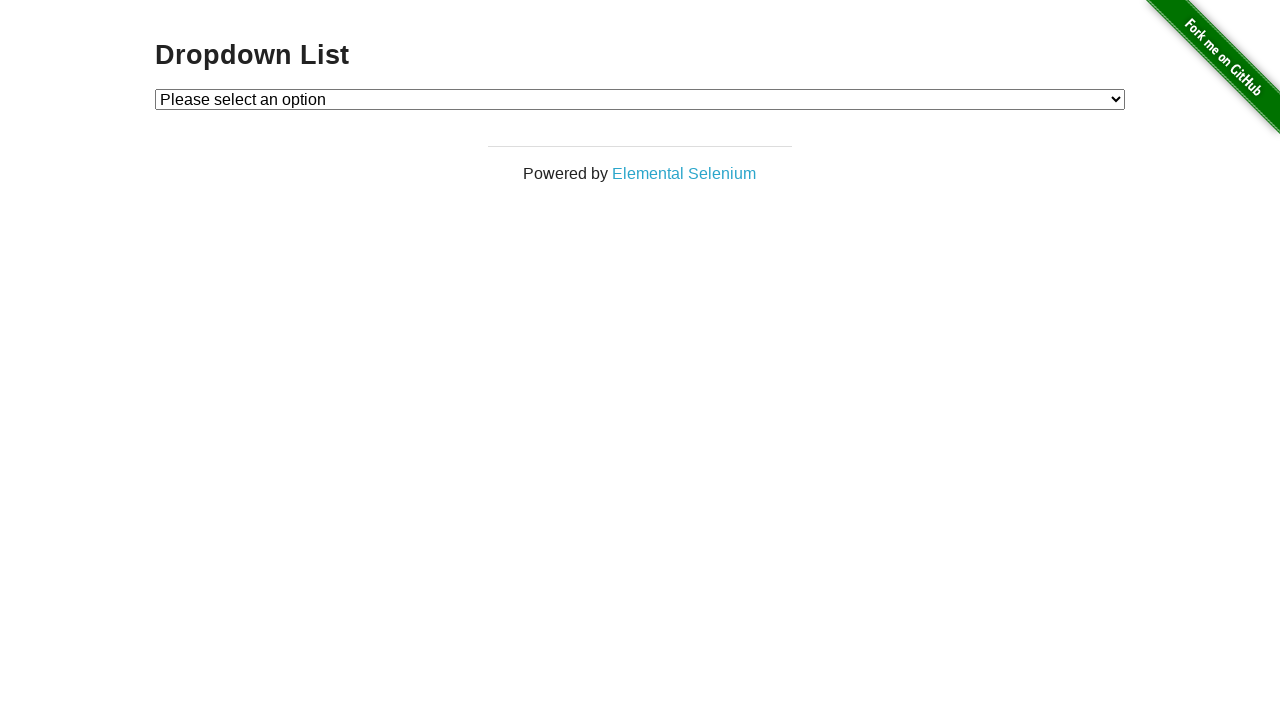

Dropdown element loaded and became visible
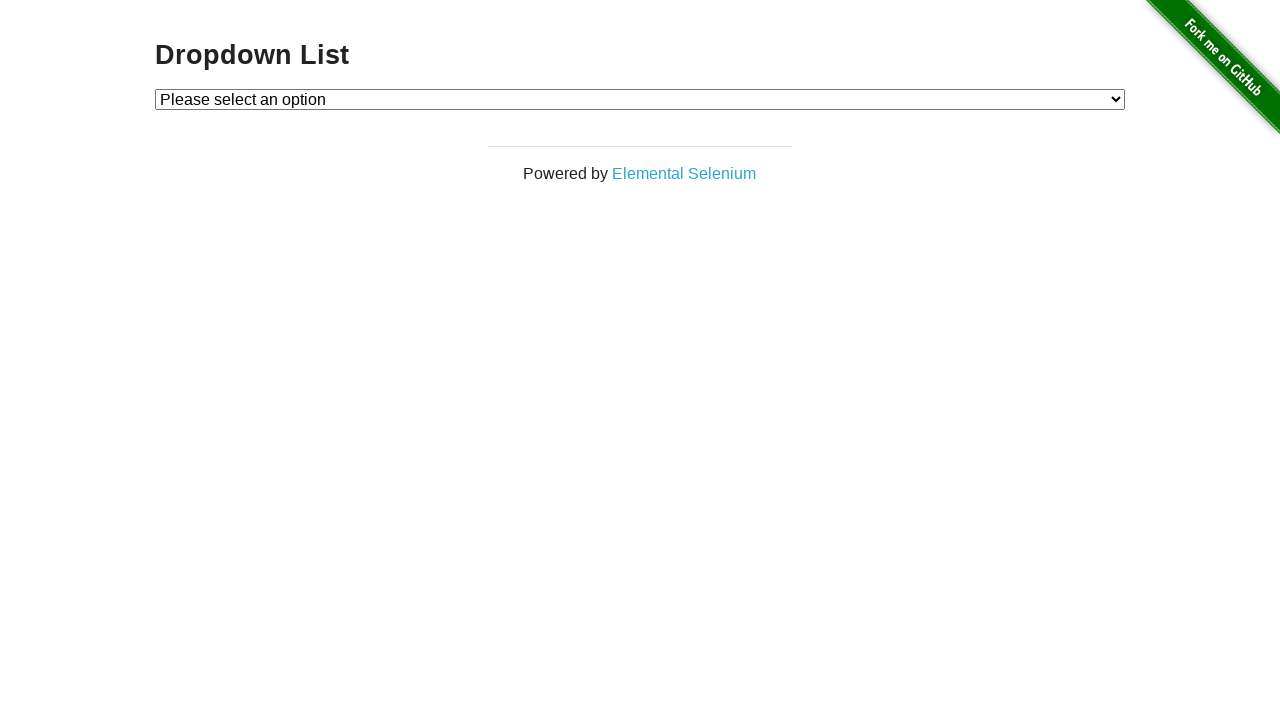

Selected 'Option 1' from the dropdown menu on #dropdown
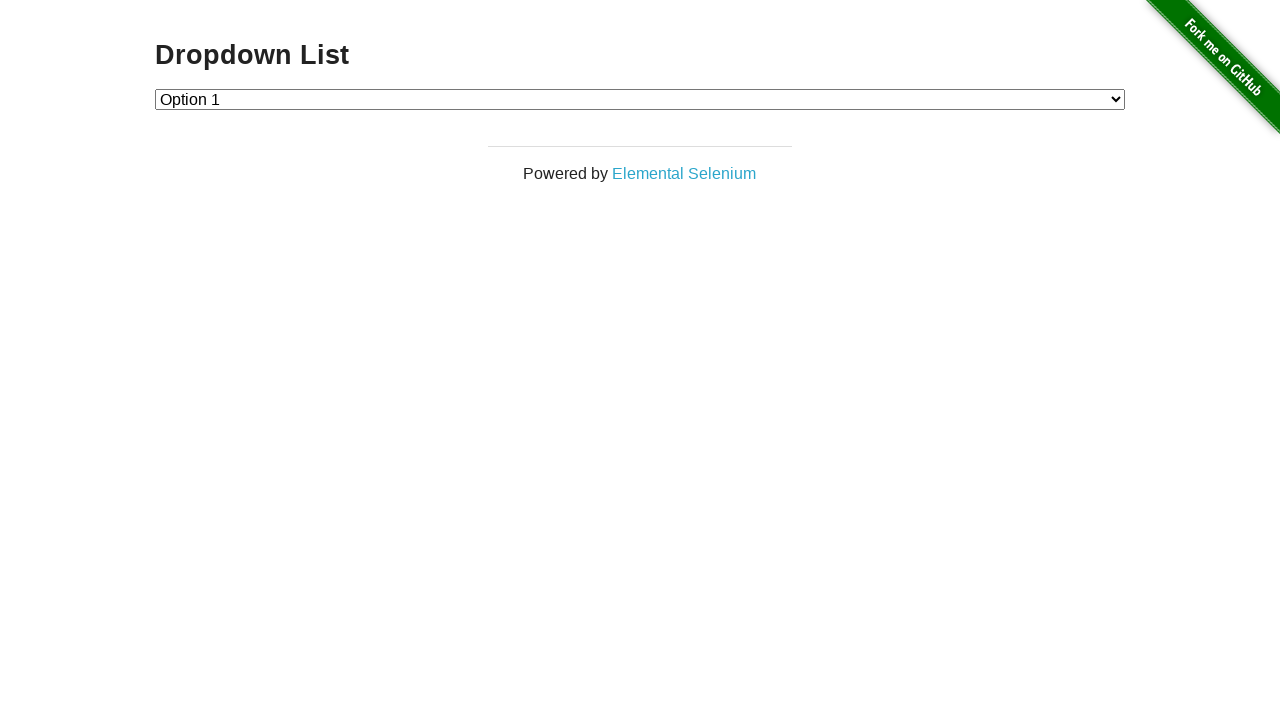

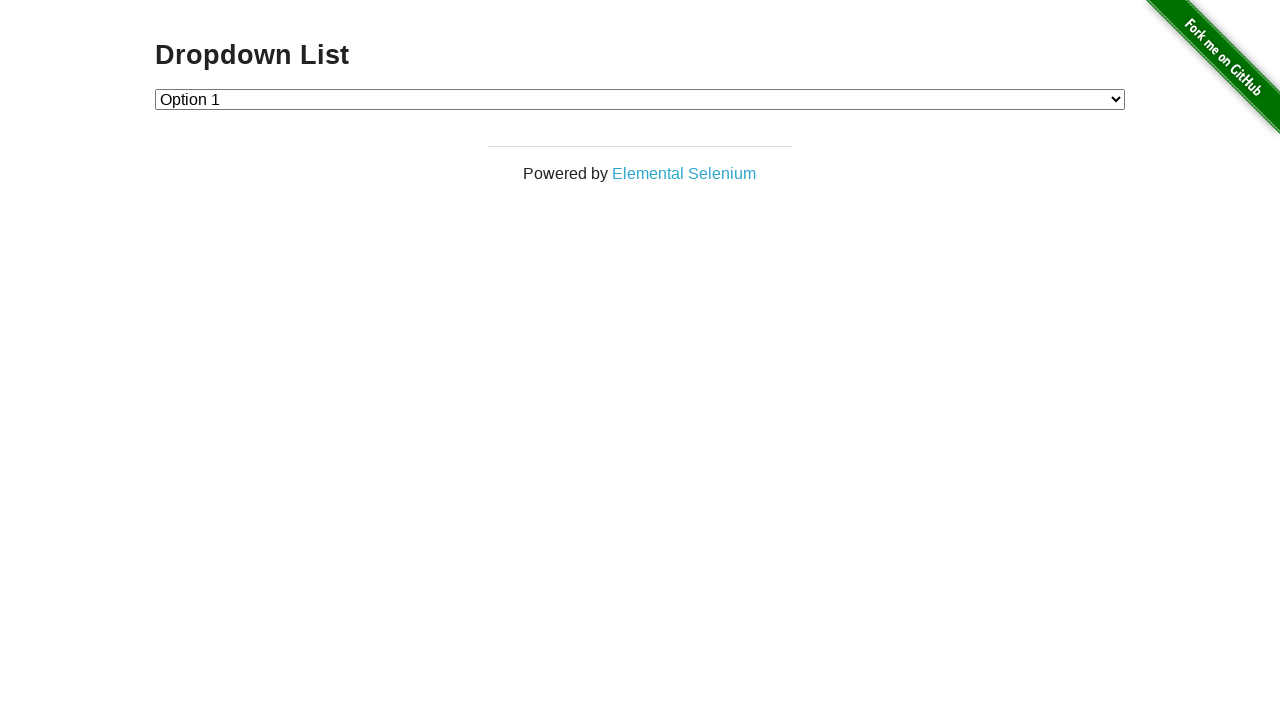